Tests drag-and-drop functionality by navigating to a practice site, scrolling to find the drag-and-drop demo link, and performing a drag-and-drop action between two elements

Starting URL: https://practice.expandtesting.com/

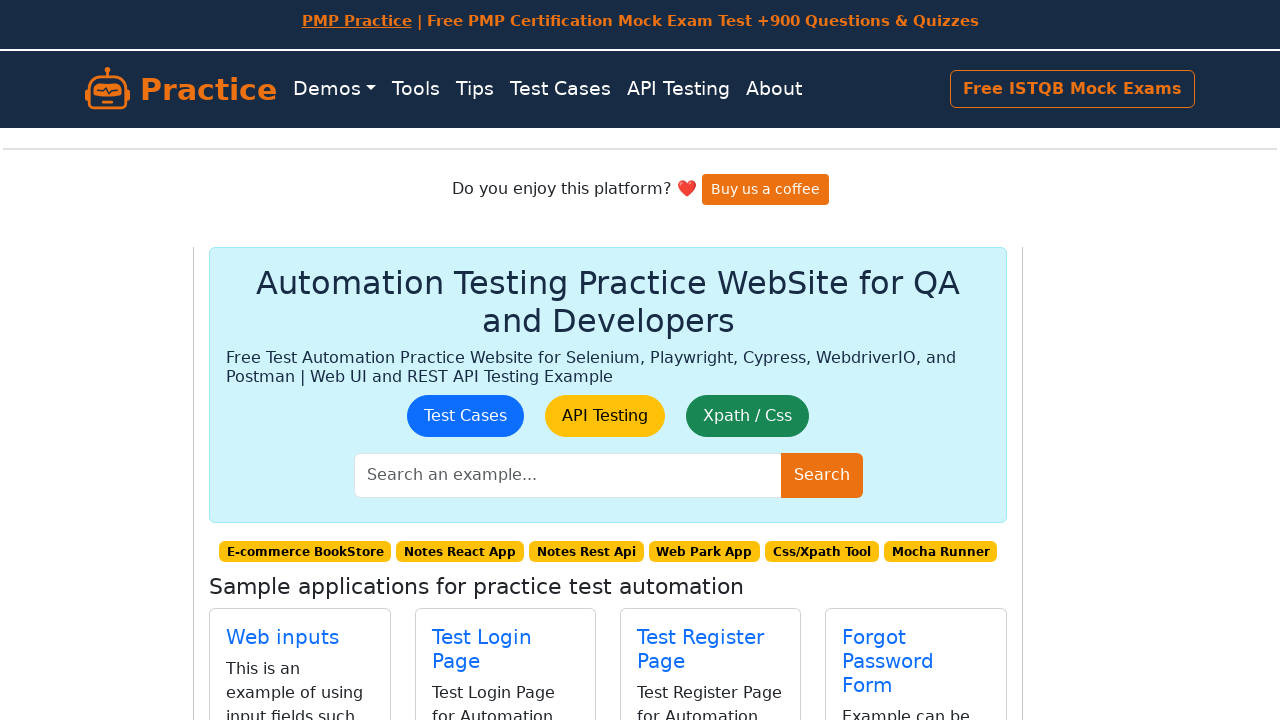

Scrolled down 1000px to find drag-and-drop demo link
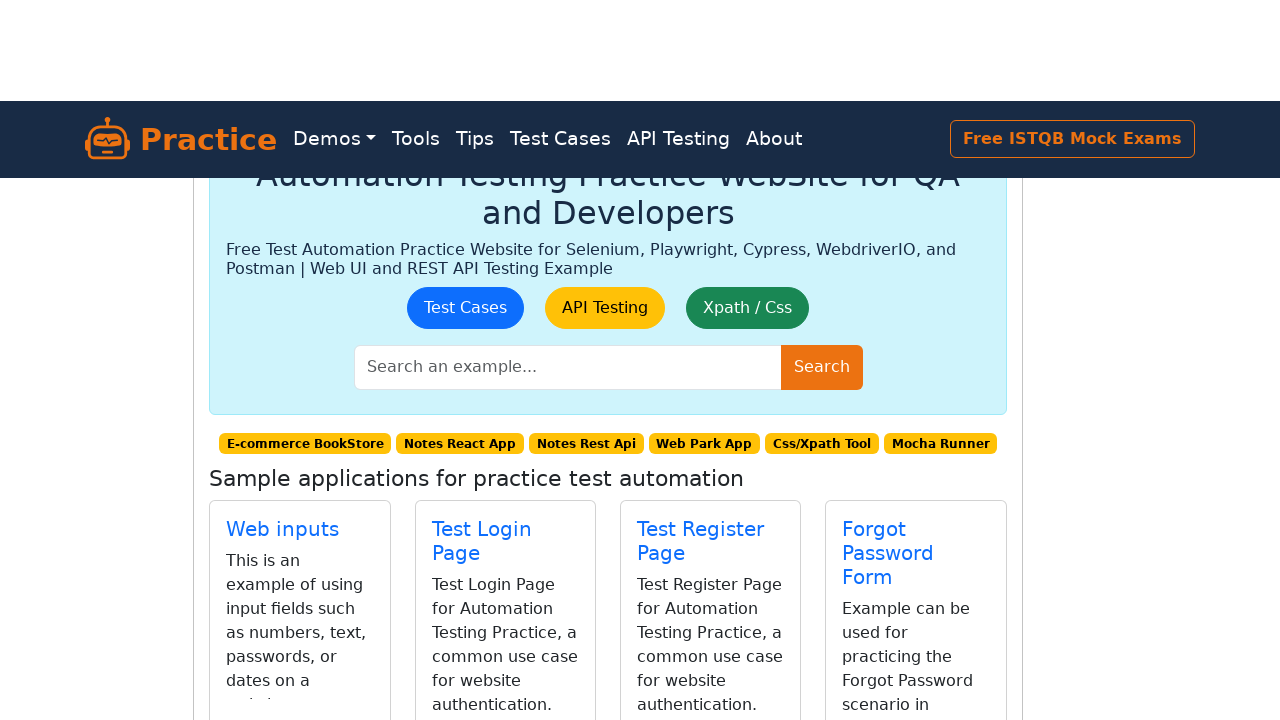

Clicked on the drag-and-drop demo link (11th button) at (685, 545) on (//a[@class='btn btn-outline-primary me-1'])[11]
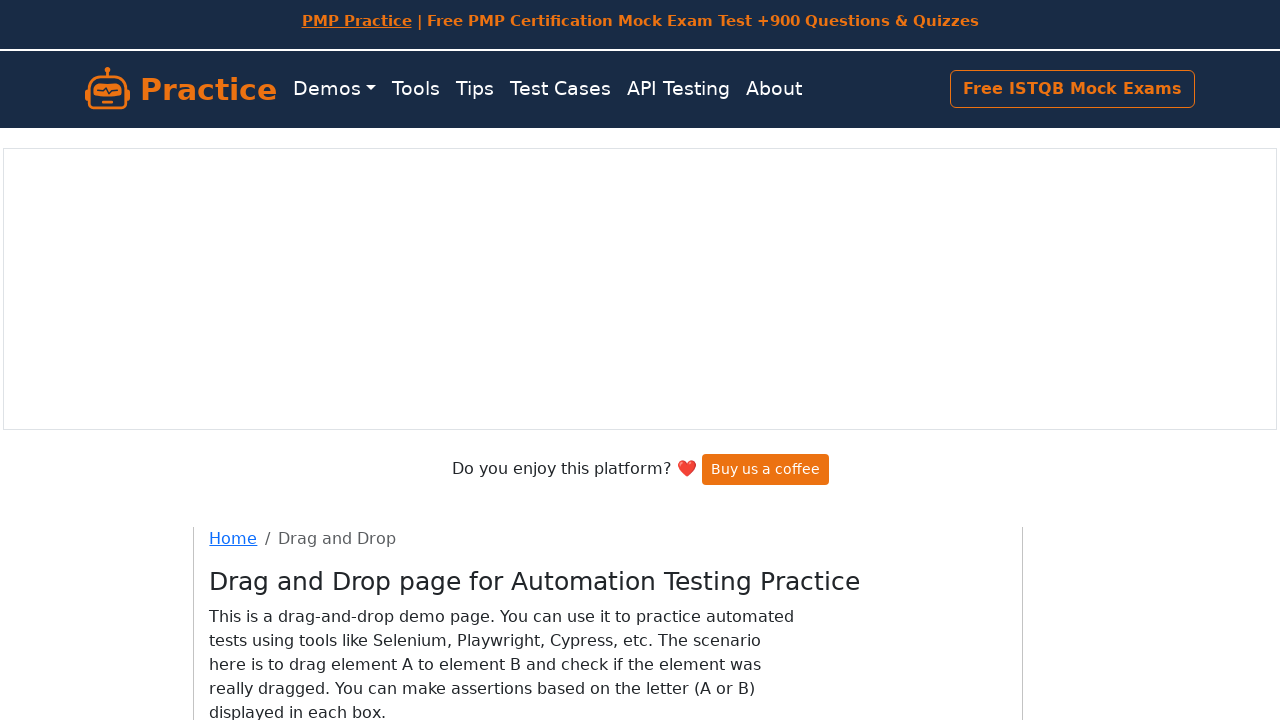

Drag-and-drop page loaded, column-a element found
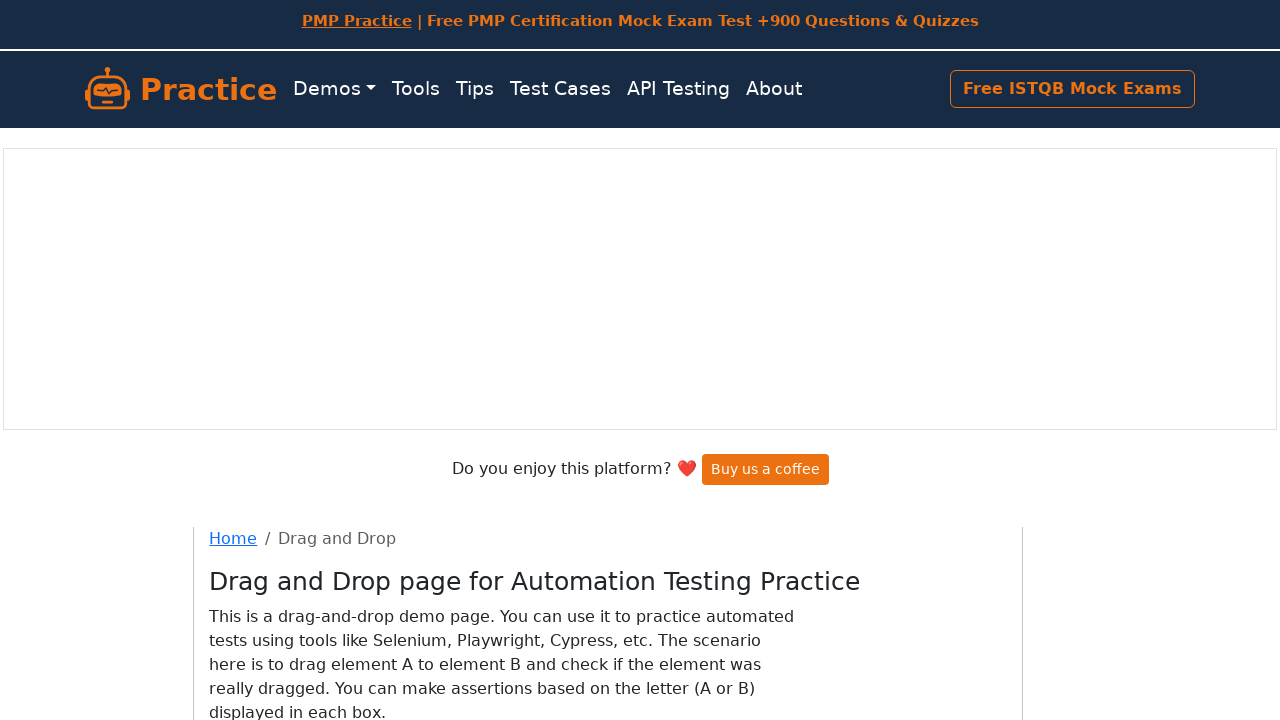

Performed drag-and-drop action from column A to column B at (439, 400)
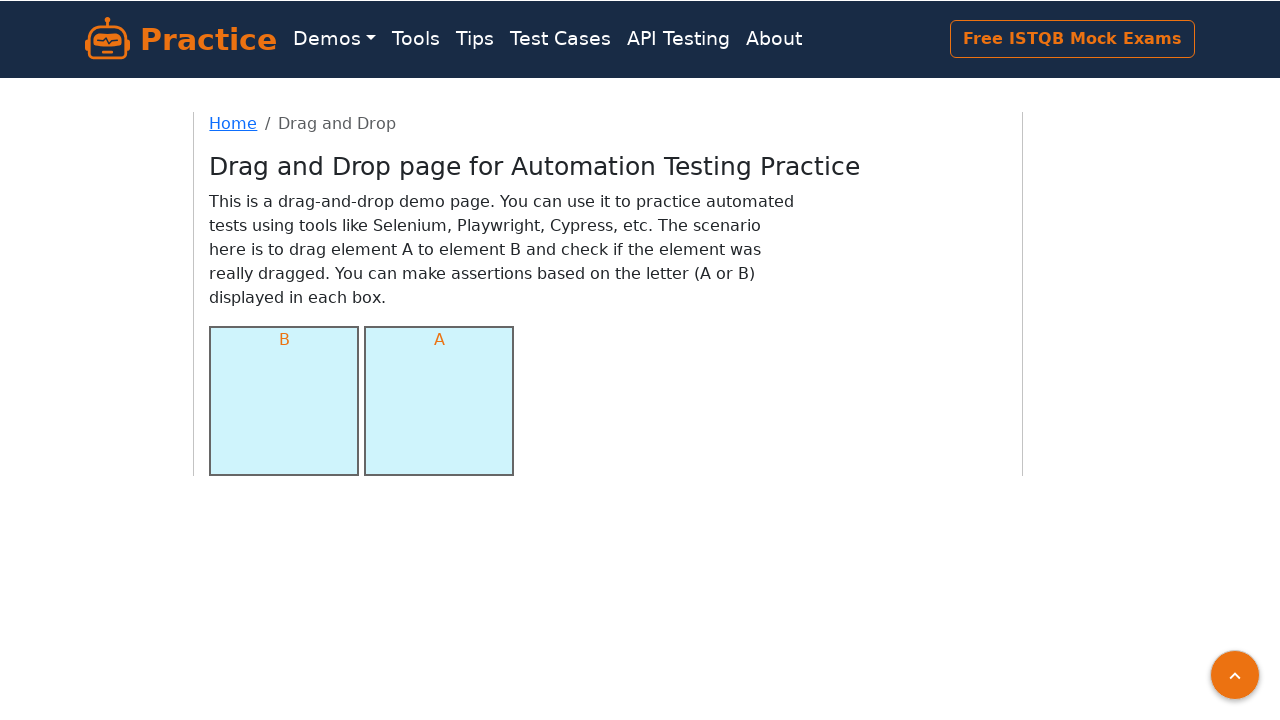

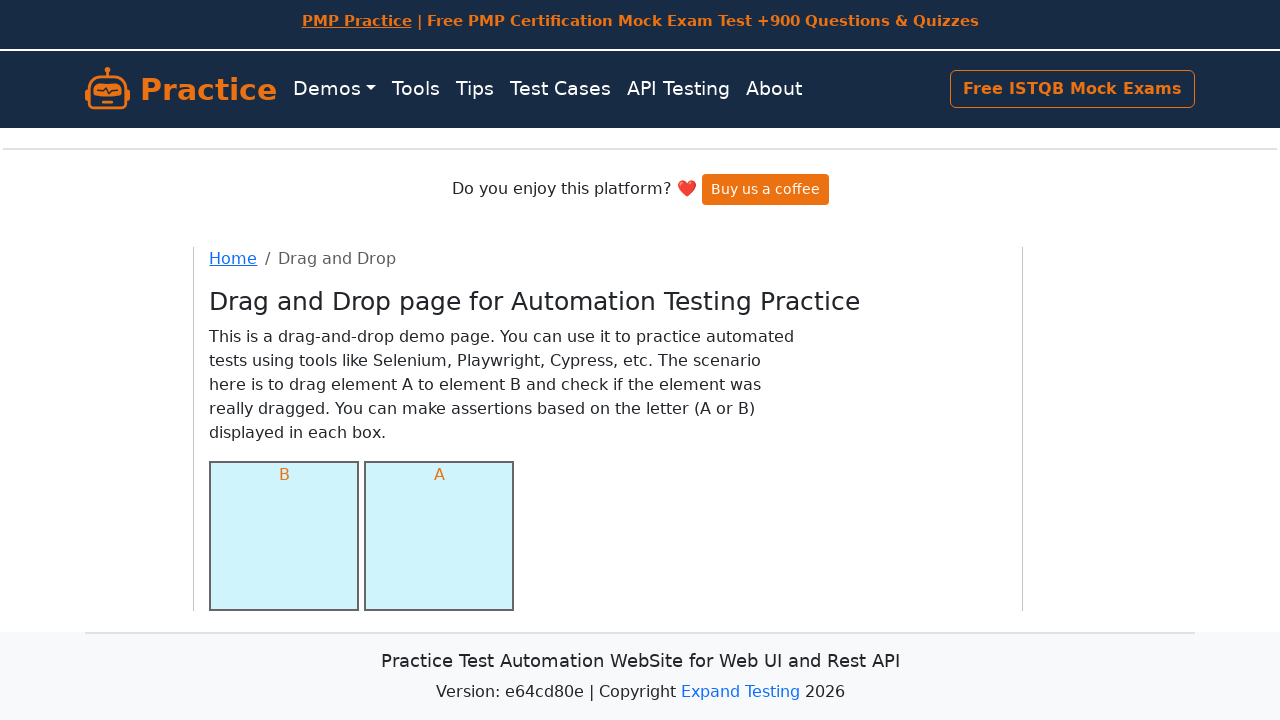